Tests keyboard shortcuts for copy-paste functionality by typing text in first name field, selecting all with Ctrl+A, copying with Ctrl+C, and pasting into last name field with Ctrl+V

Starting URL: http://demo.automationtesting.in/Register.html

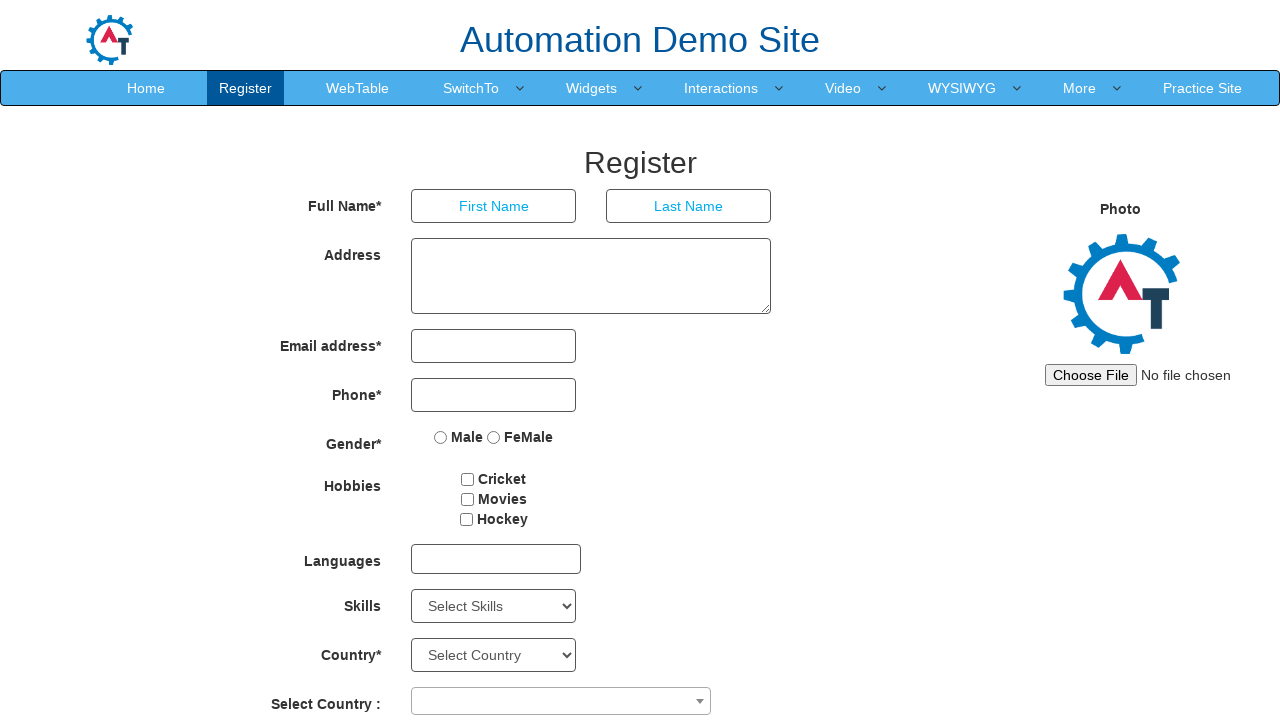

Typed 'admin' in first name field on input[placeholder='First Name']
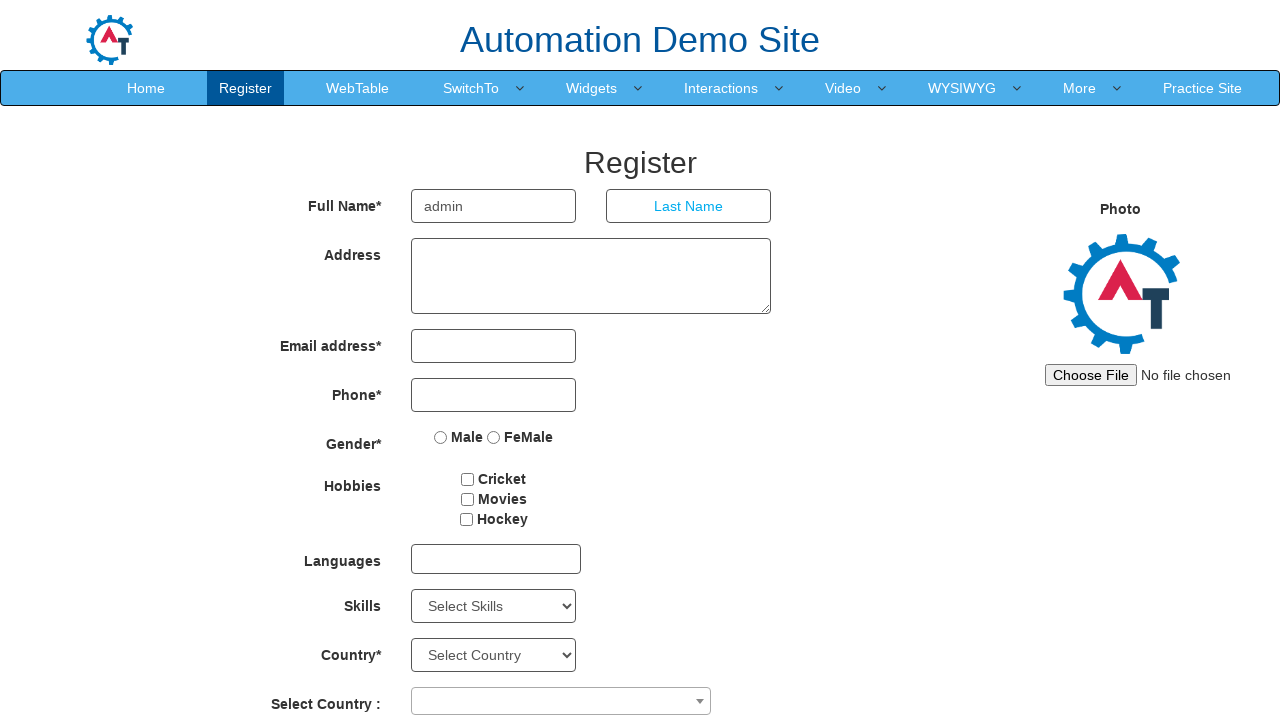

Selected all text in first name field with Ctrl+A on input[placeholder='First Name']
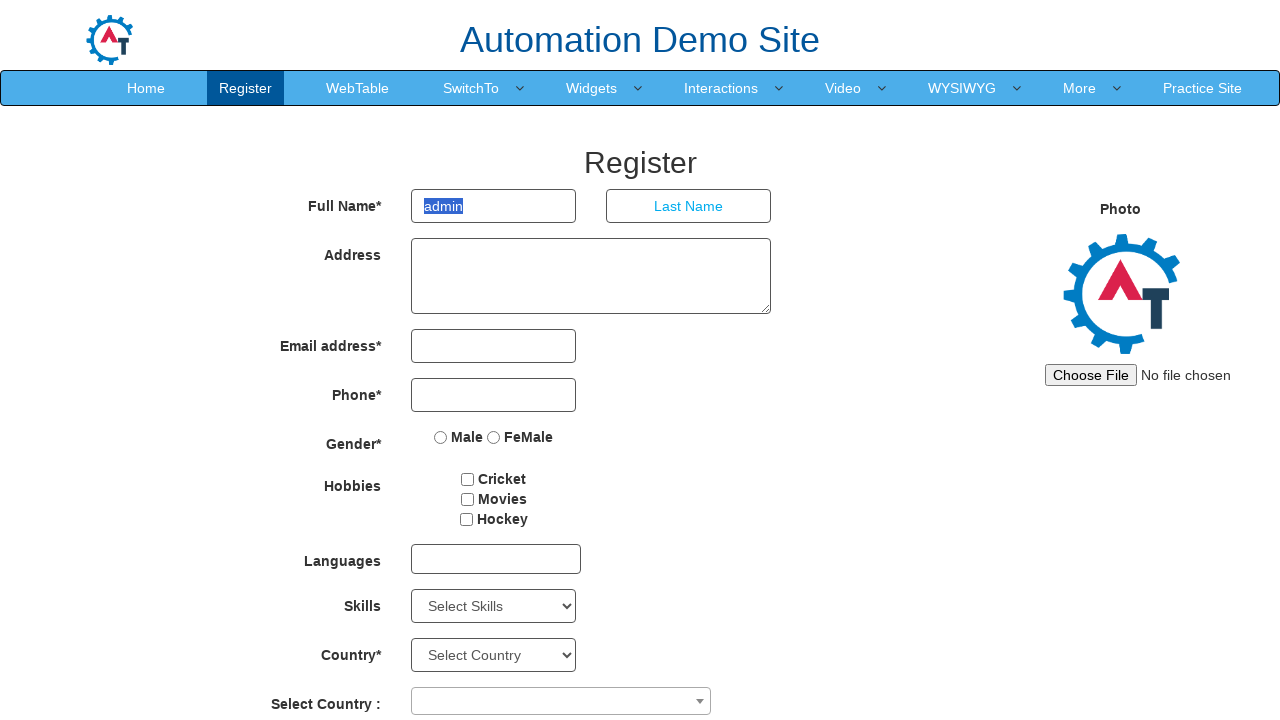

Copied selected text from first name field with Ctrl+C on input[placeholder='First Name']
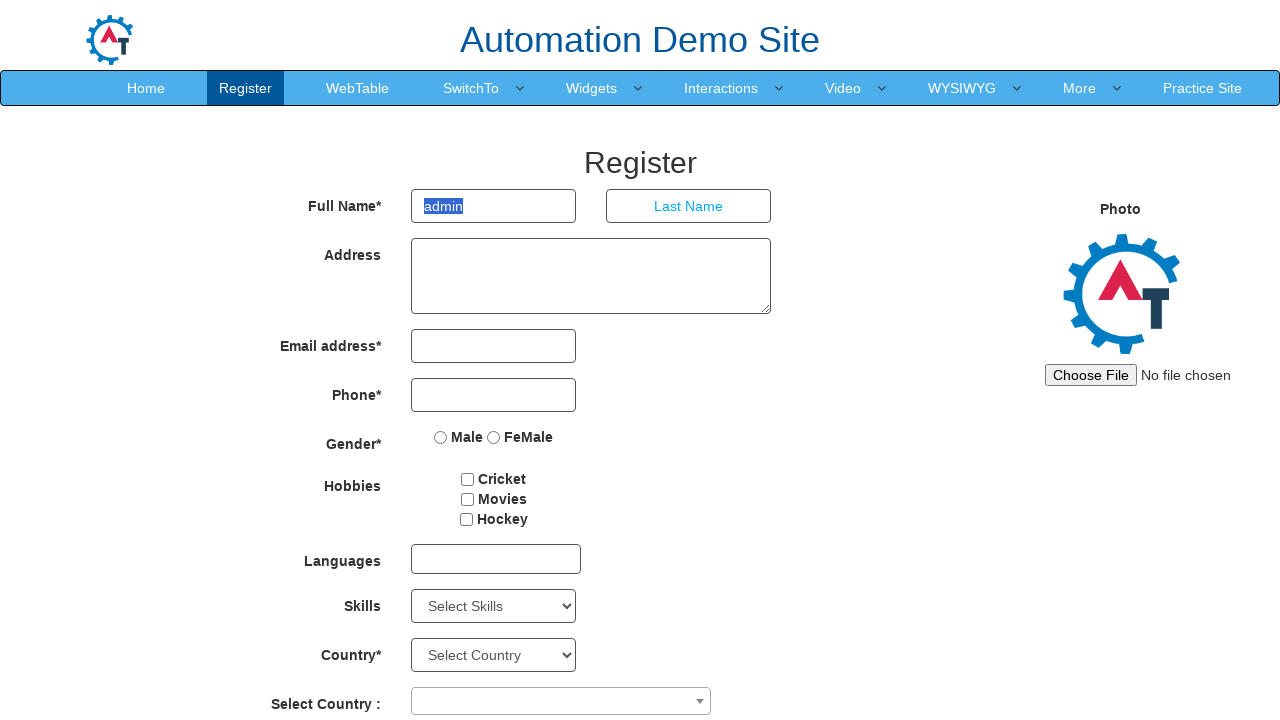

Pasted copied text into last name field with Ctrl+V on input[placeholder='Last Name']
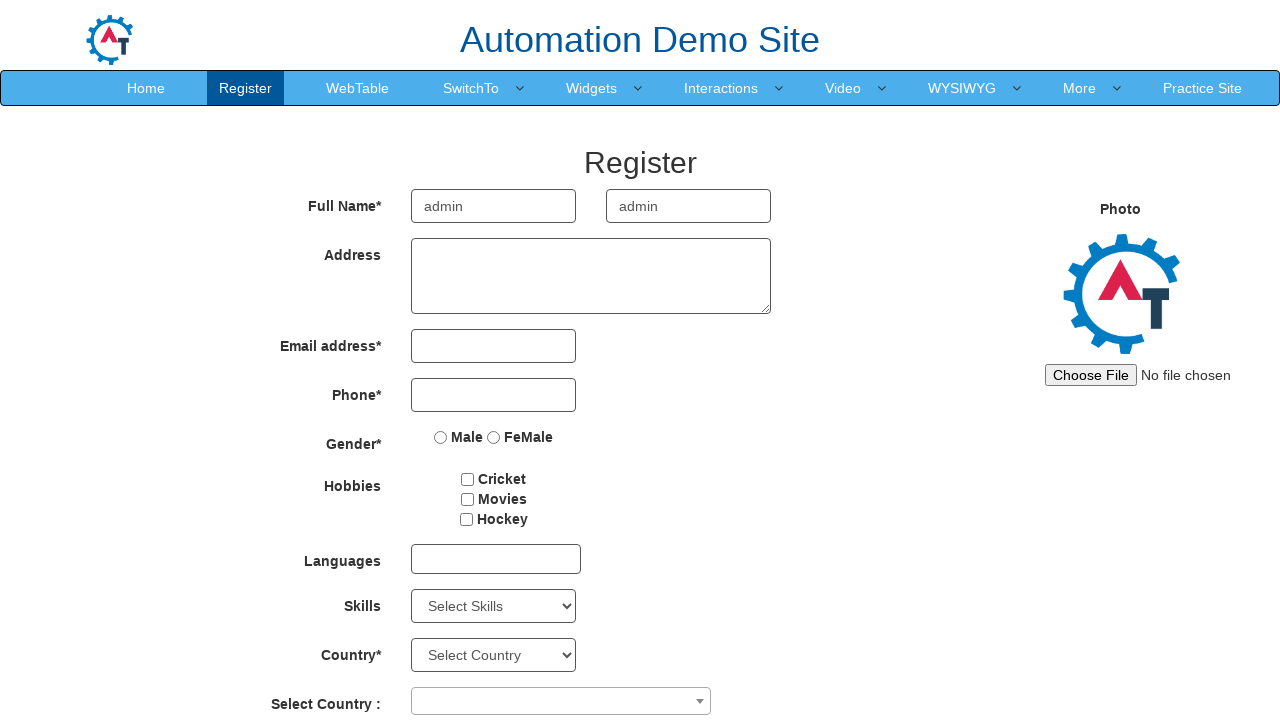

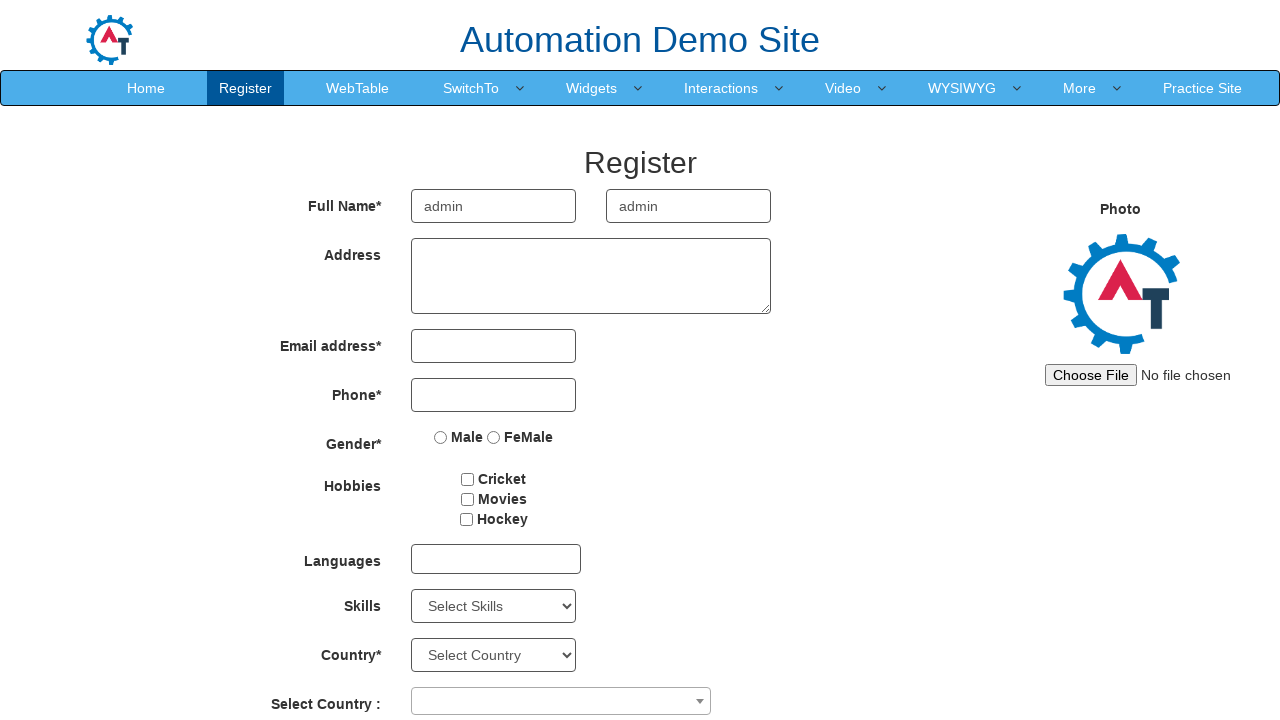